Navigates to CMS website and scrolls to the View All Categories button using JavaScript executor

Starting URL: https://cms.anhtester.com/

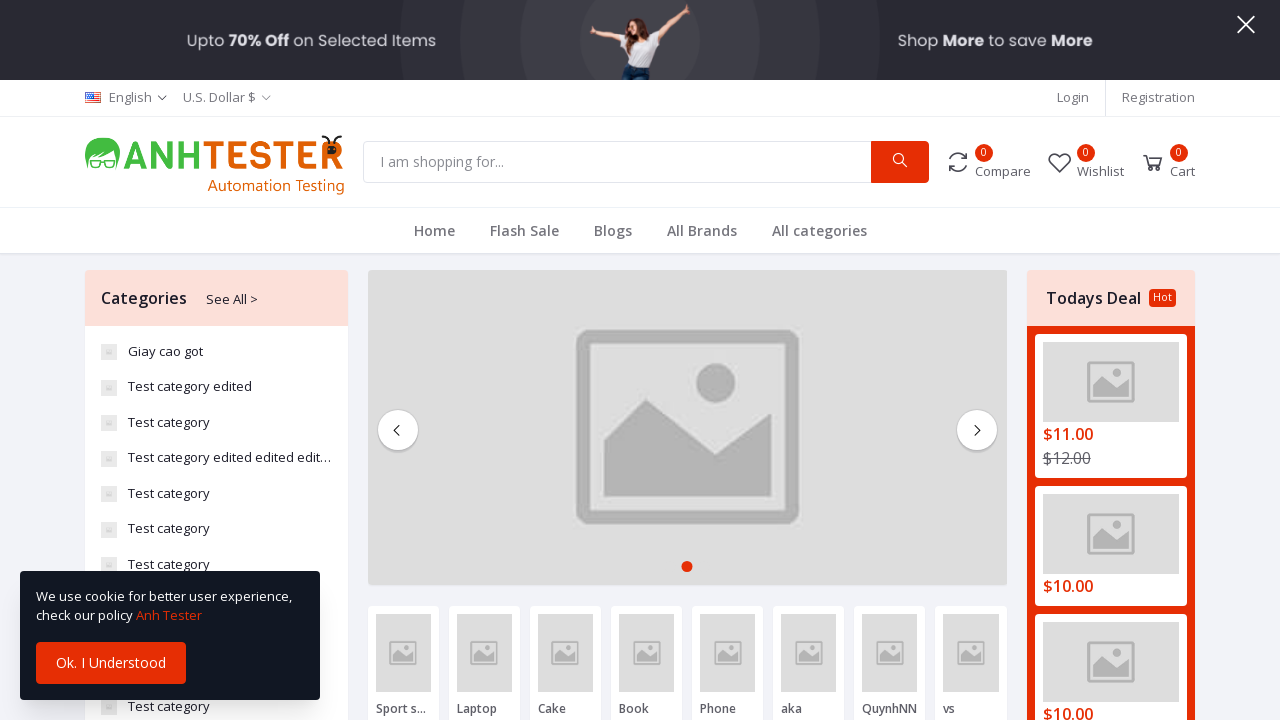

Navigated to CMS website at https://cms.anhtester.com/
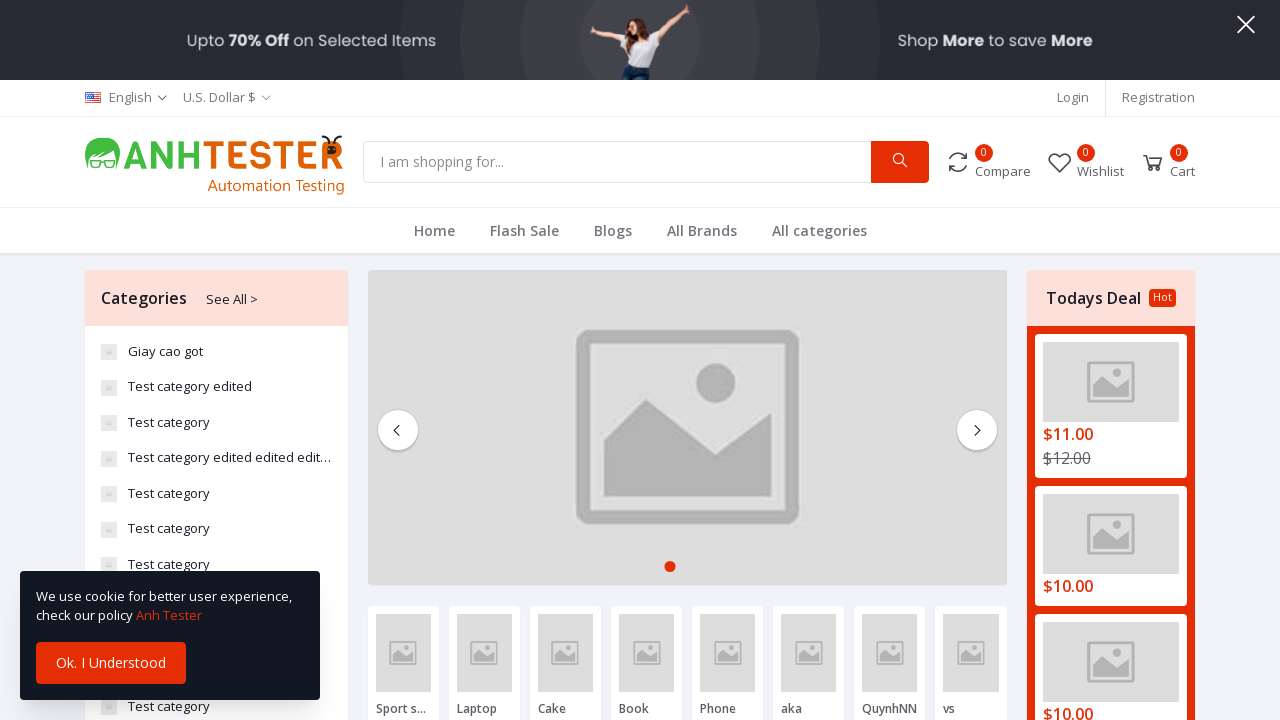

Located View All Categories button element
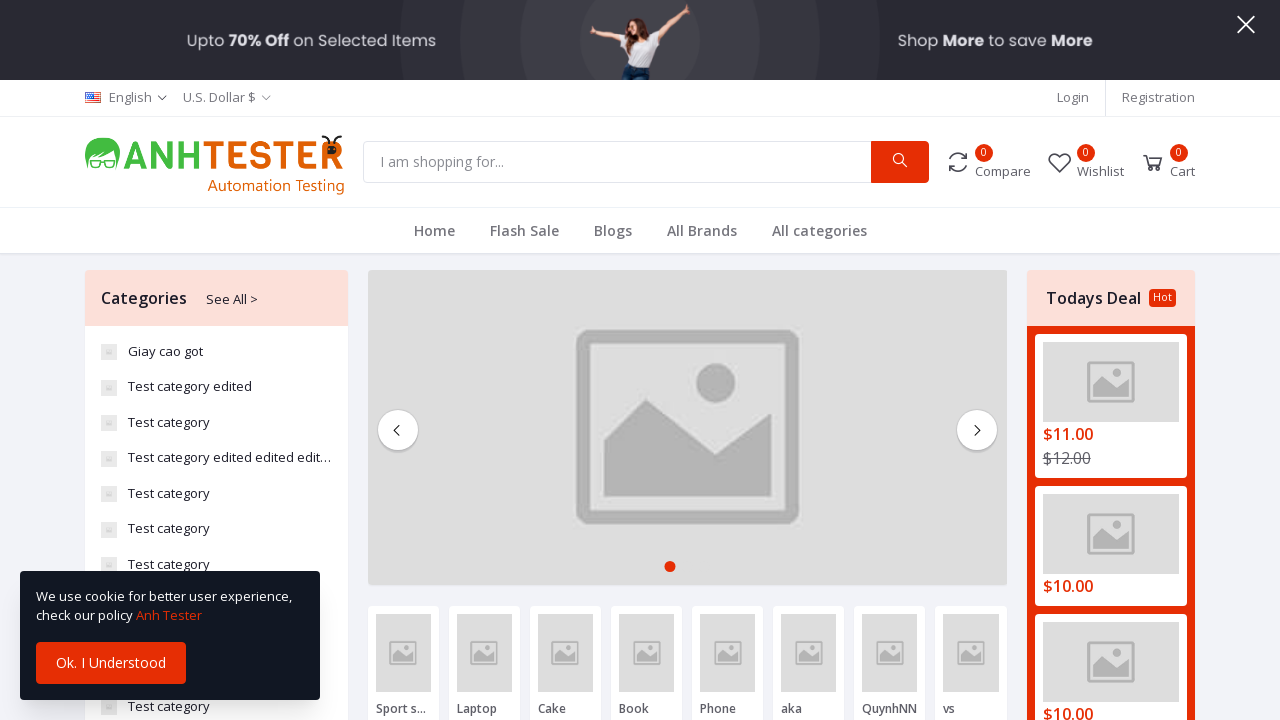

Scrolled to View All Categories button using JavaScript executor
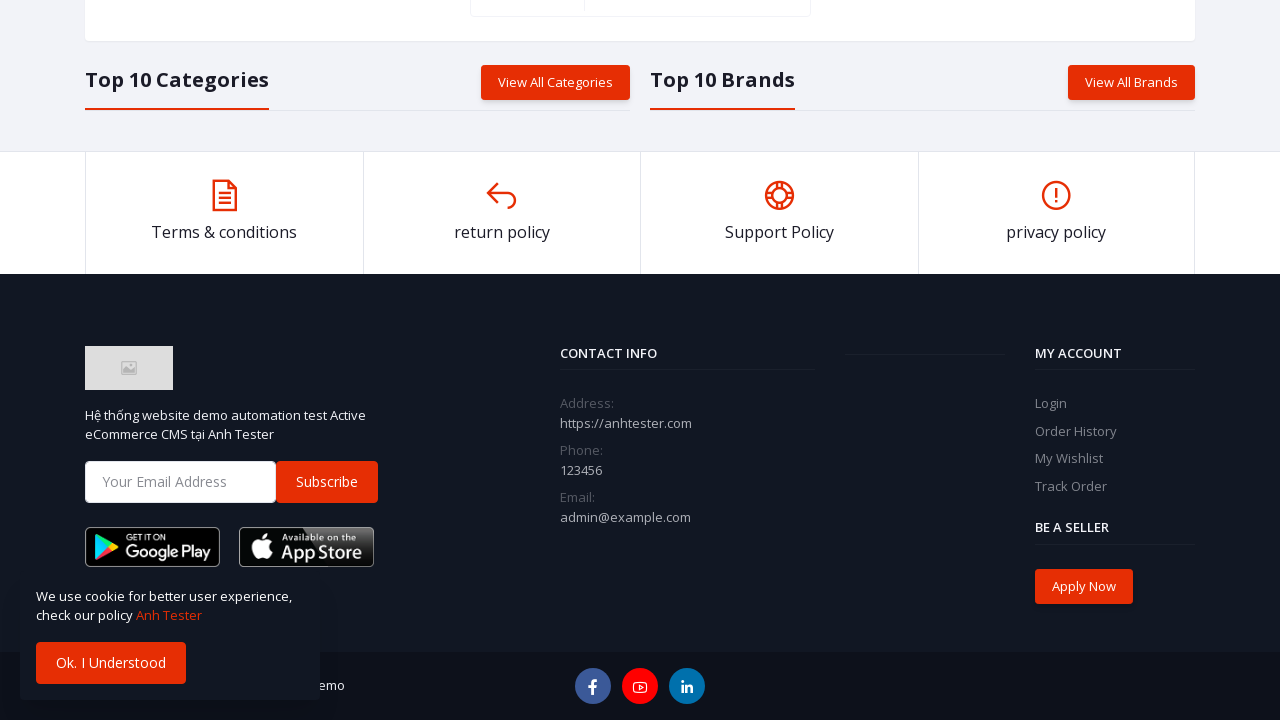

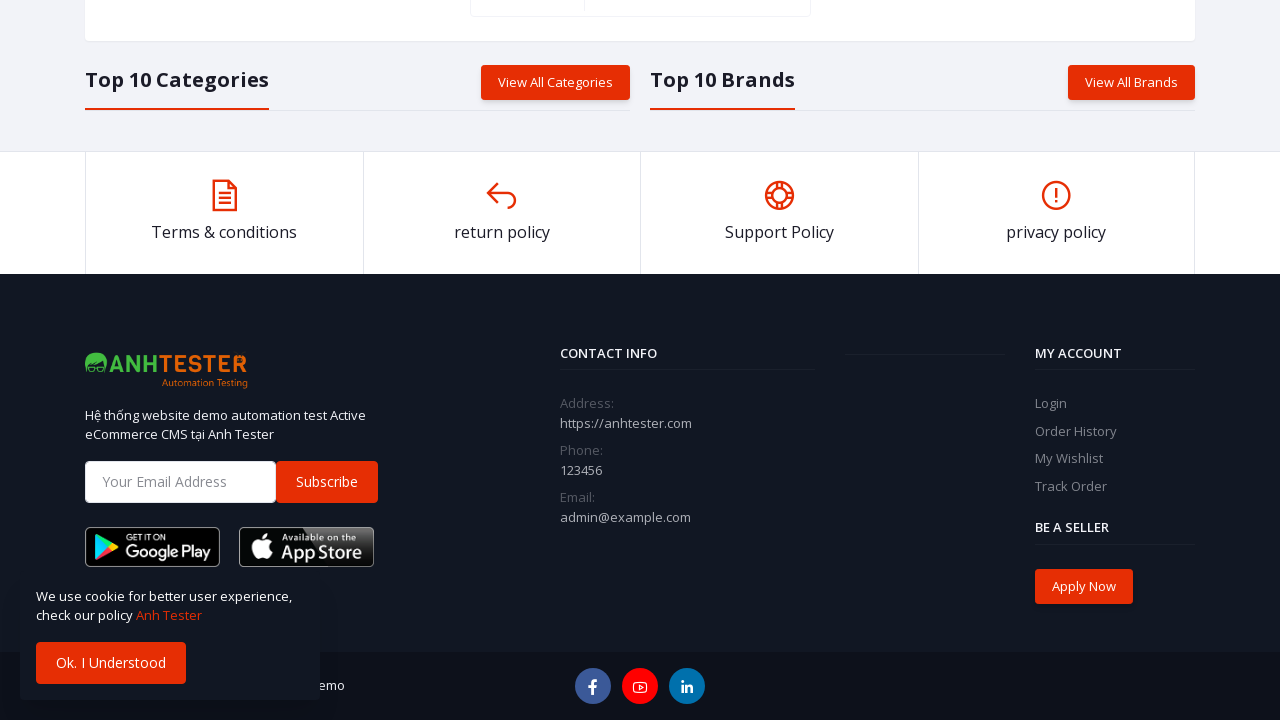